Tests dynamic loading functionality by clicking a start button and verifying that "Hello World!" text appears after loading completes

Starting URL: https://the-internet.herokuapp.com/dynamic_loading/2

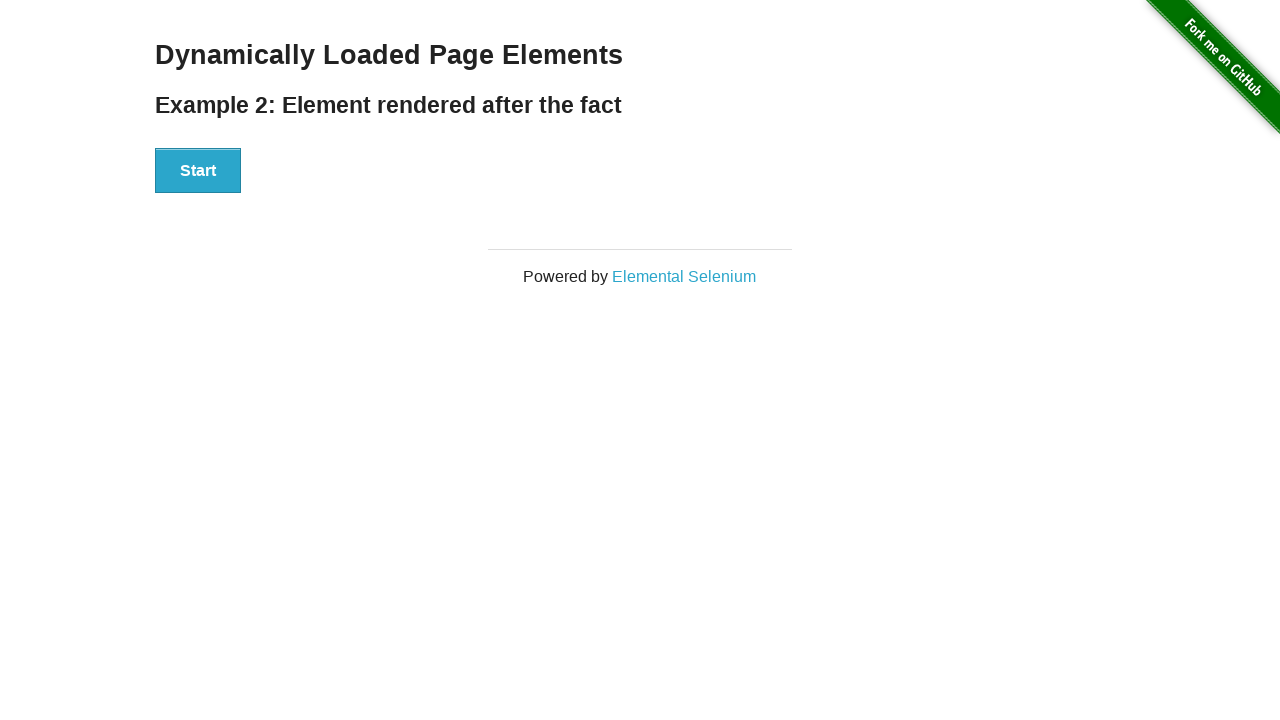

Clicked start button to trigger dynamic loading at (198, 171) on xpath=//button
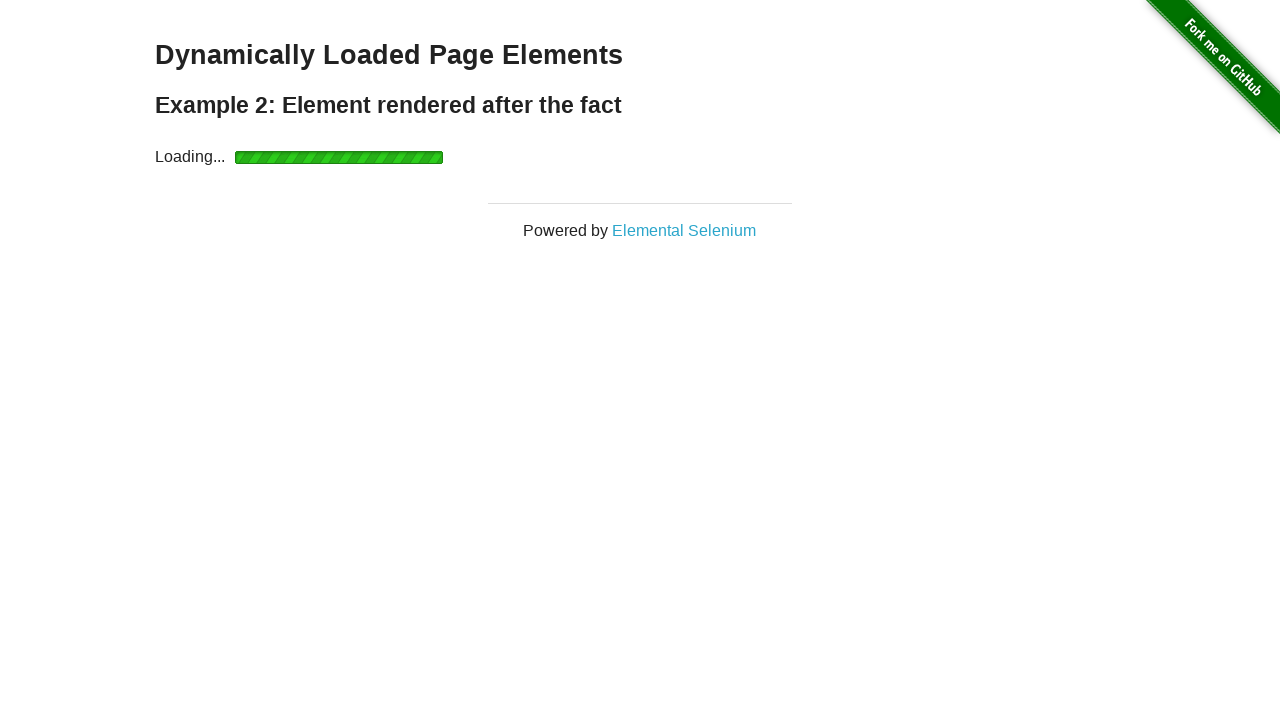

Located the 'Hello World!' text element
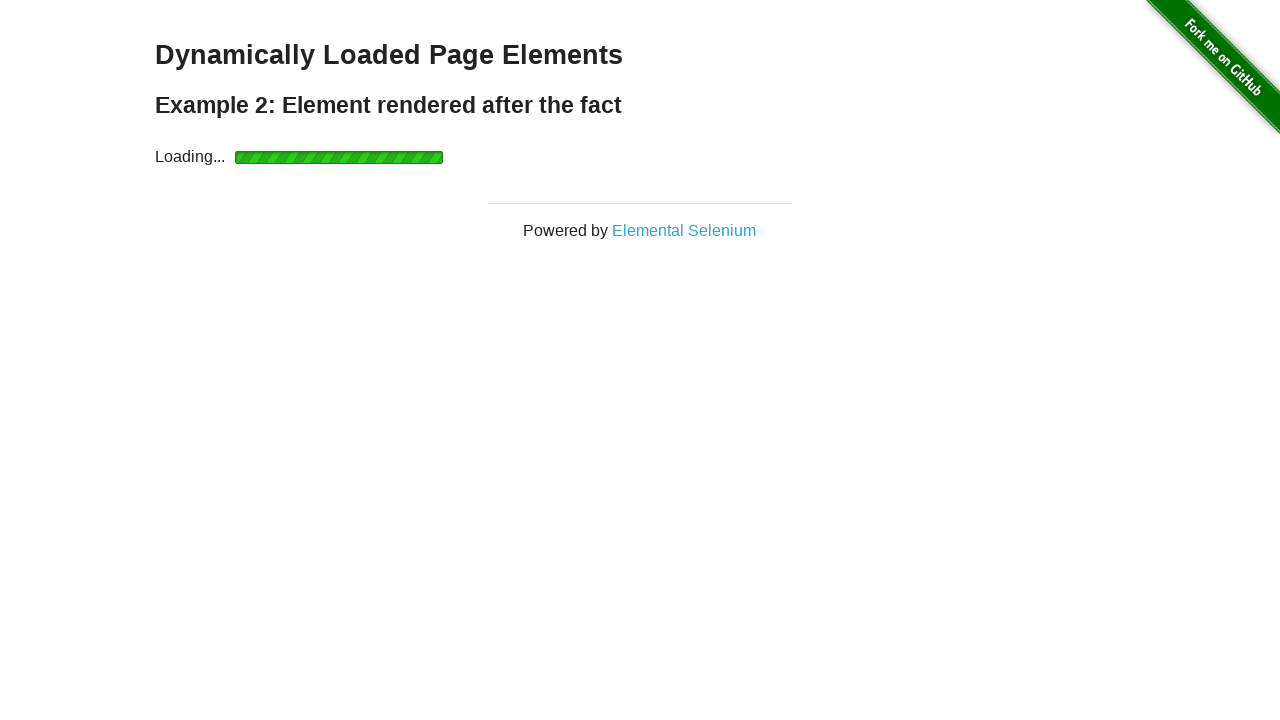

Waited for 'Hello World!' text to become visible
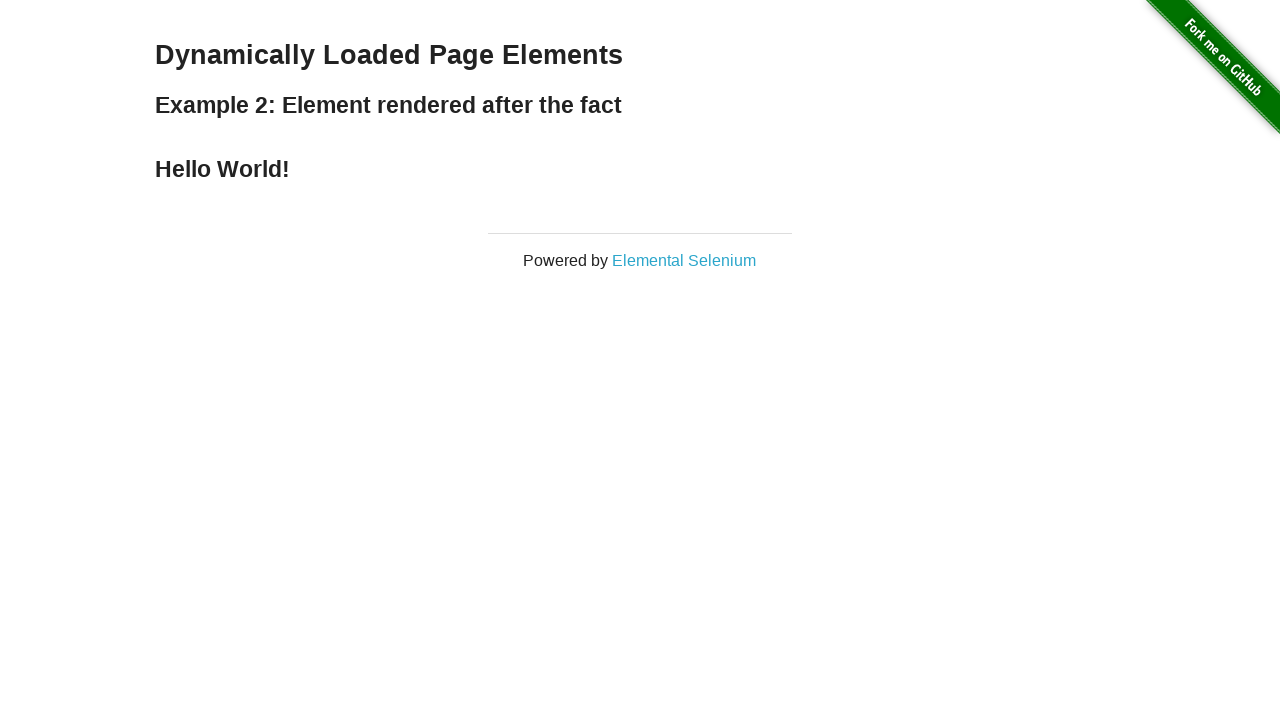

Verified that 'Hello World!' text is displayed correctly
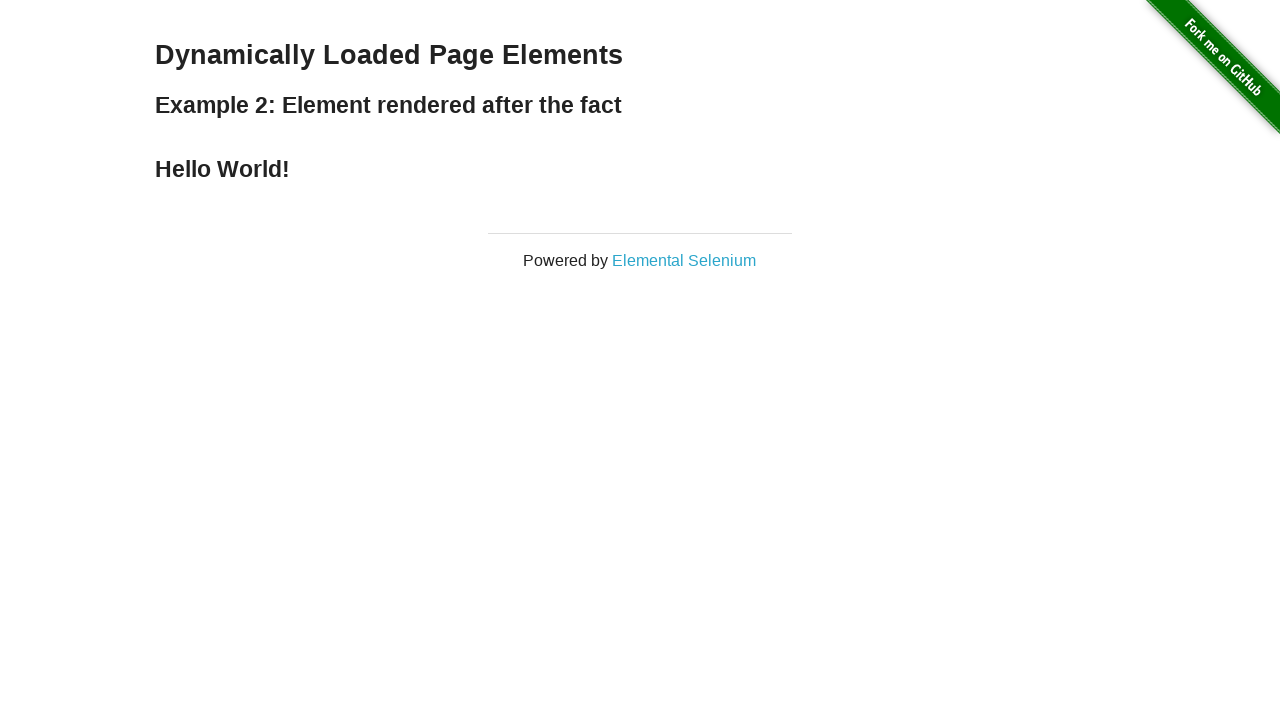

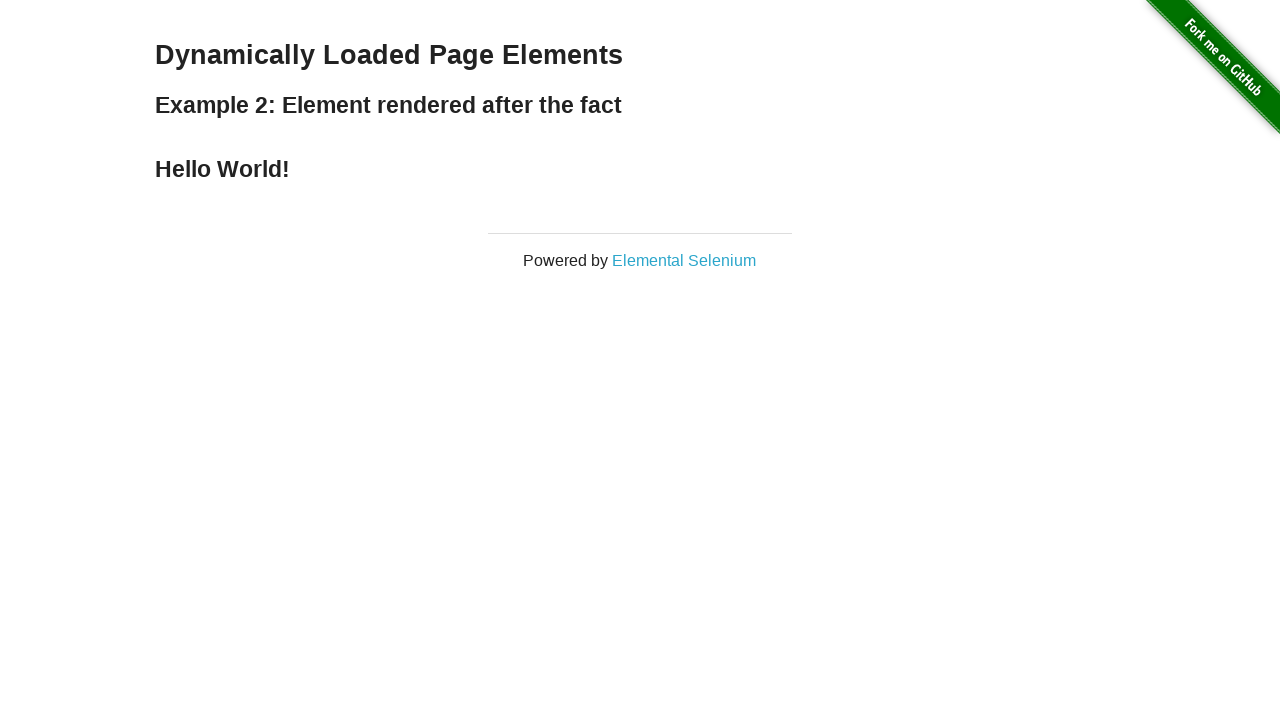